Tests different types of JavaScript alerts including simple alert, confirm dialog, and prompt dialog with text input

Starting URL: http://demo.automationtesting.in/Alerts.html

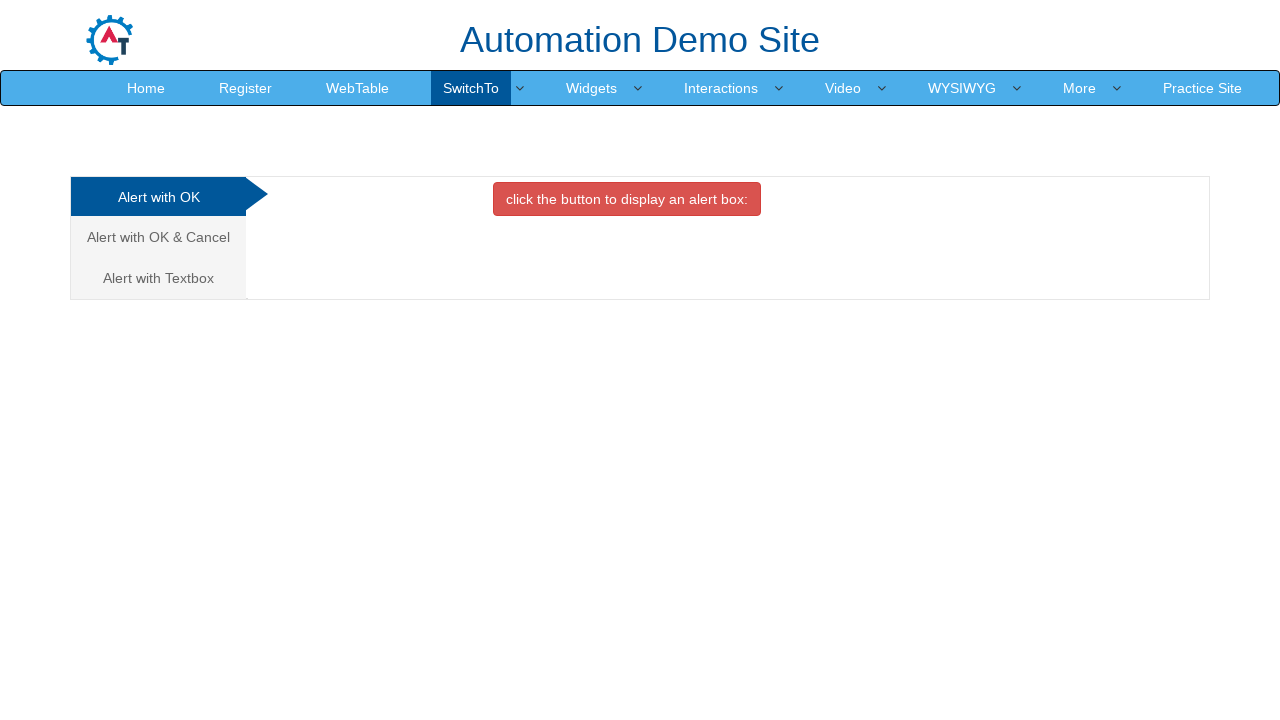

Clicked alert button to trigger simple alert dialog at (627, 199) on xpath=//button[@class='btn btn-danger']
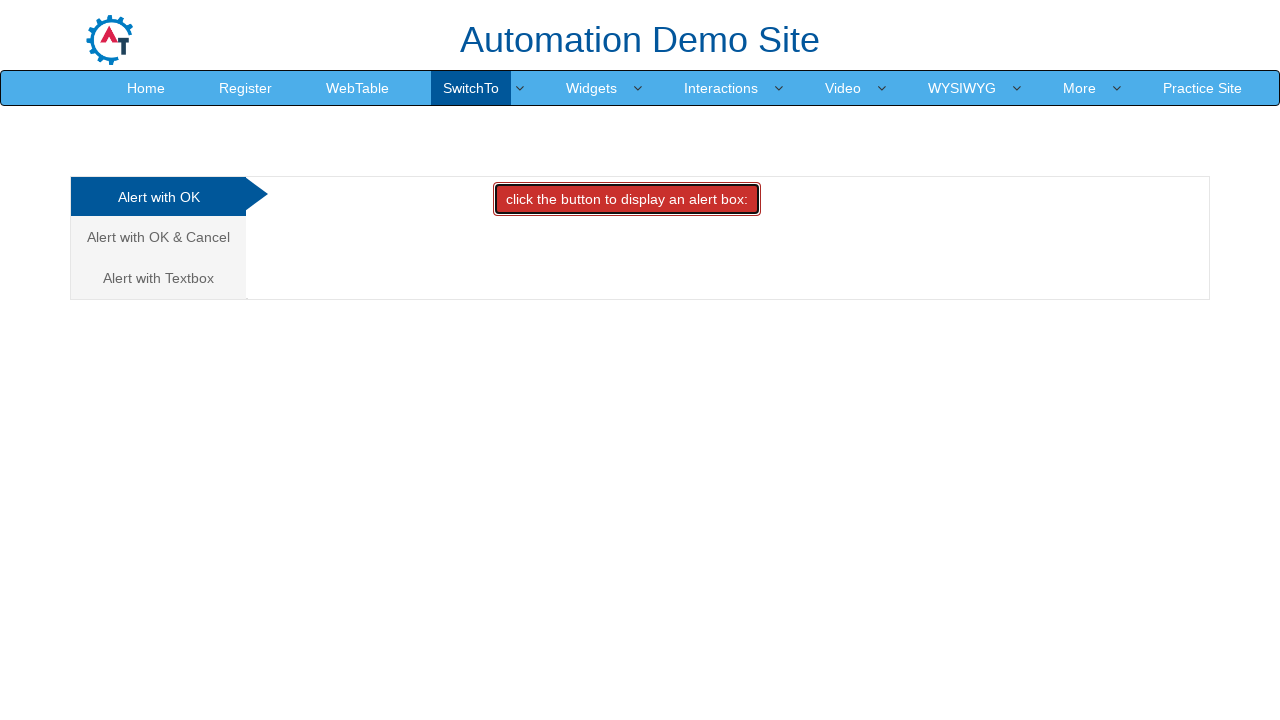

Set up listener to accept alert dialog
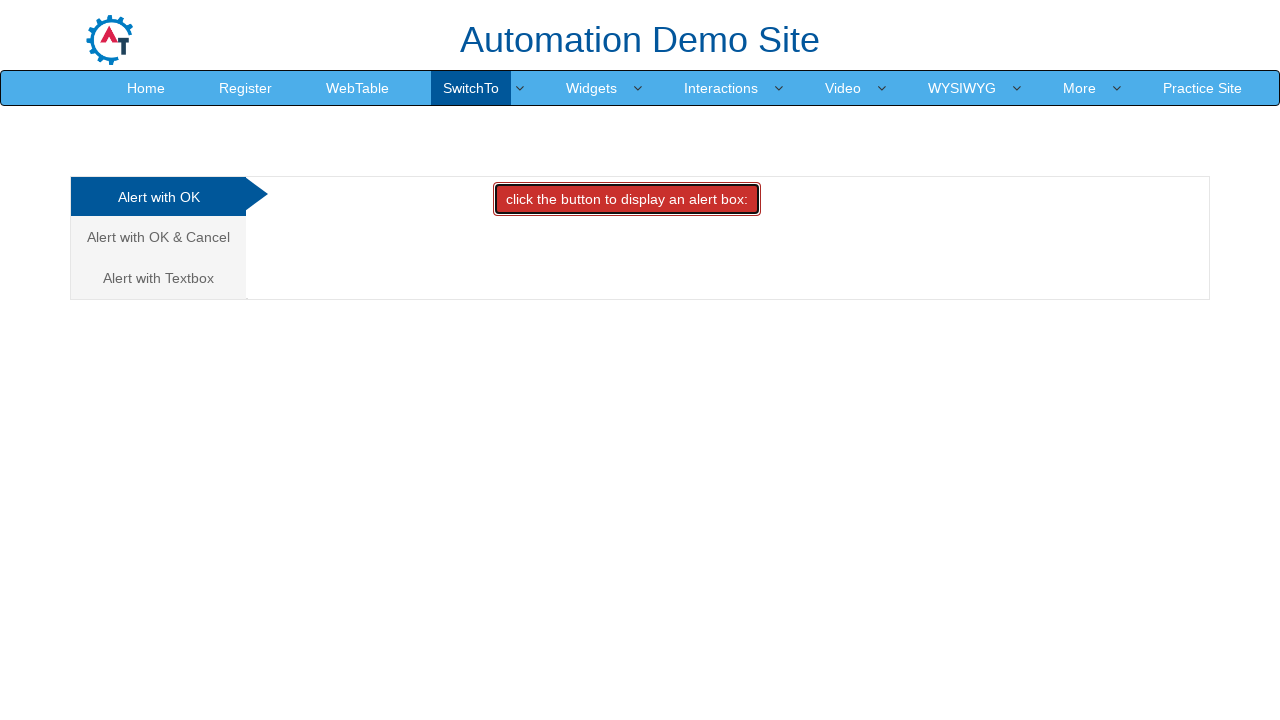

Clicked tab to switch to confirm dialog section at (158, 237) on xpath=//*[@href='#CancelTab']
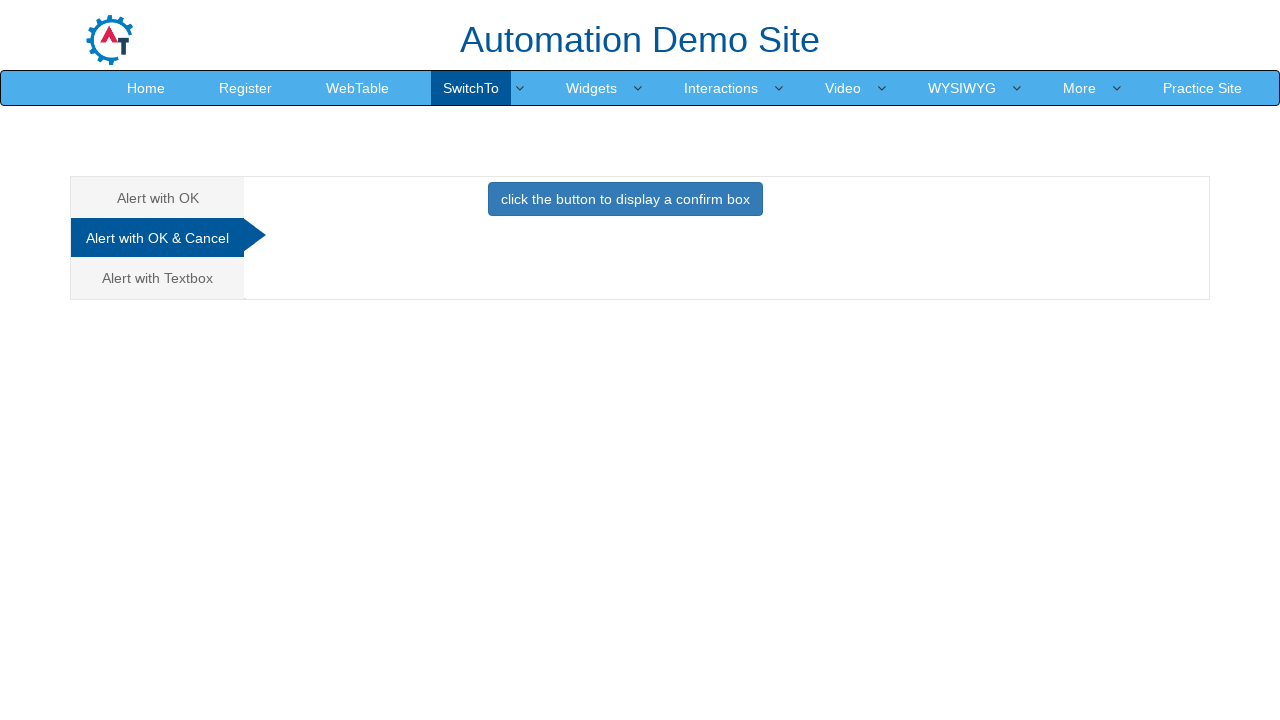

Clicked button to trigger confirm dialog at (625, 199) on xpath=//button[@class='btn btn-primary']
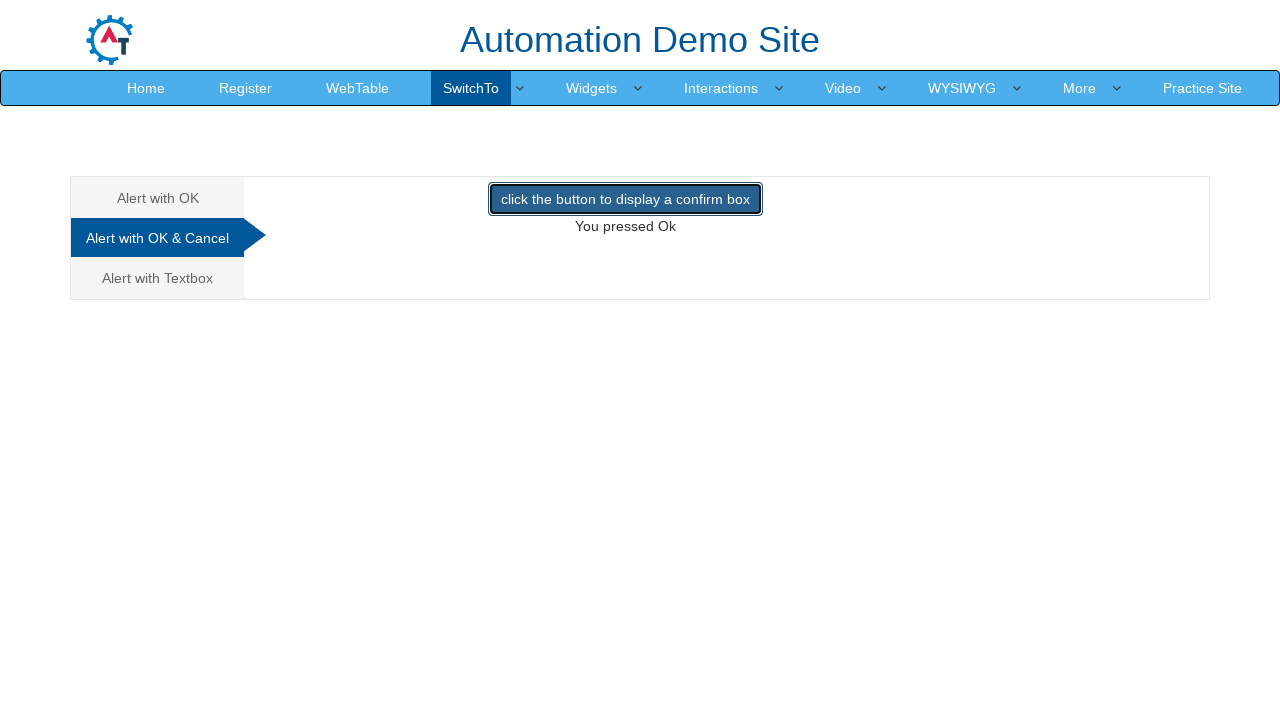

Set up listener to dismiss confirm dialog
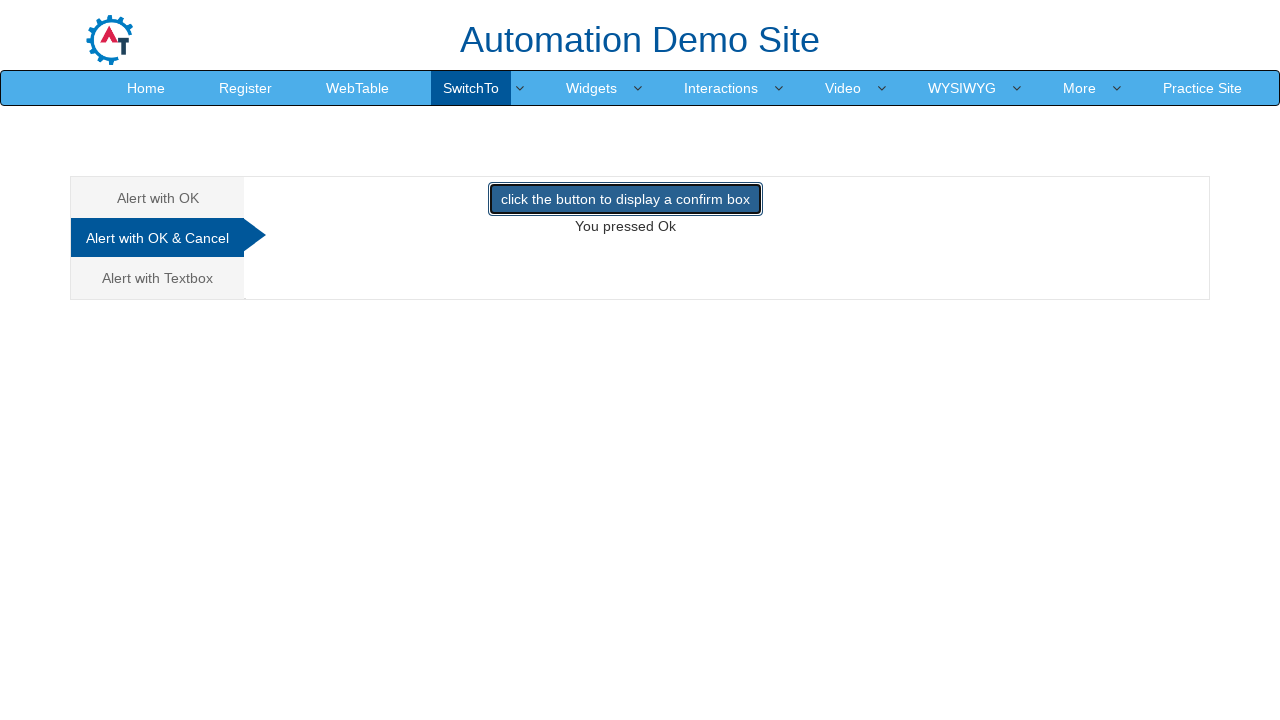

Clicked tab to switch to prompt dialog section at (158, 278) on xpath=//*[@href='#Textbox']
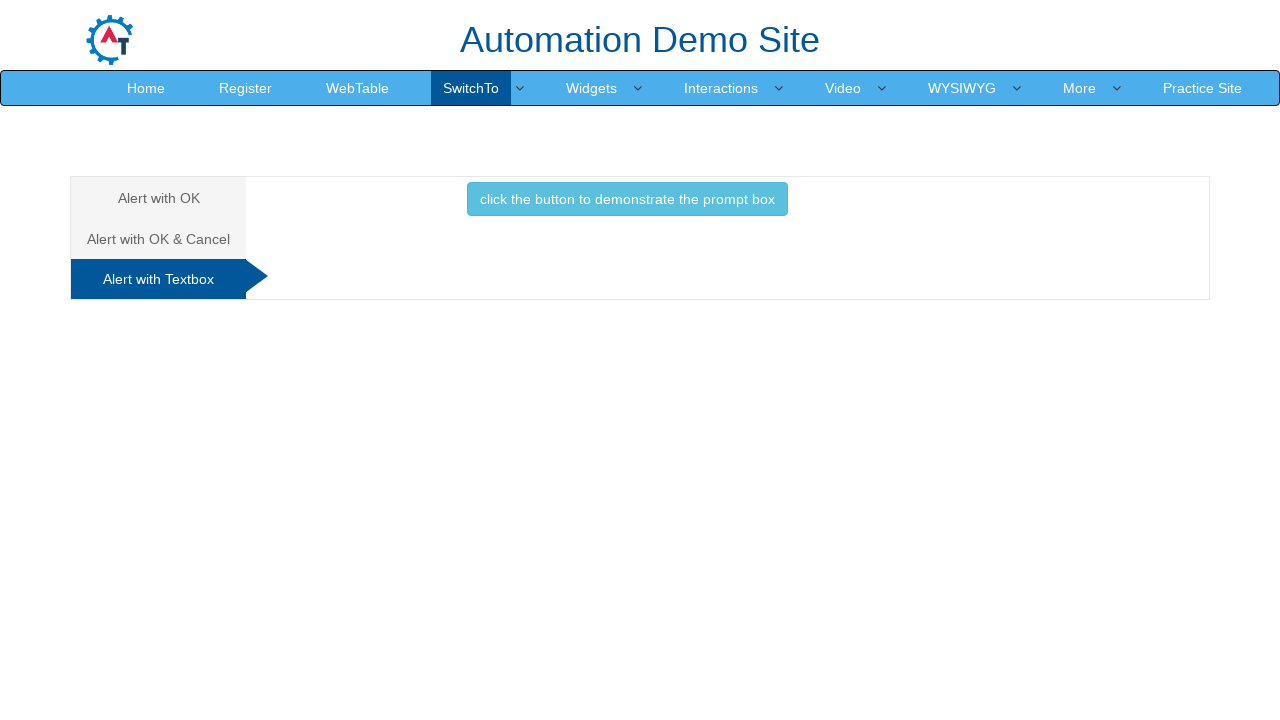

Clicked button to trigger prompt dialog with text input at (627, 199) on xpath=//button[@class='btn btn-info']
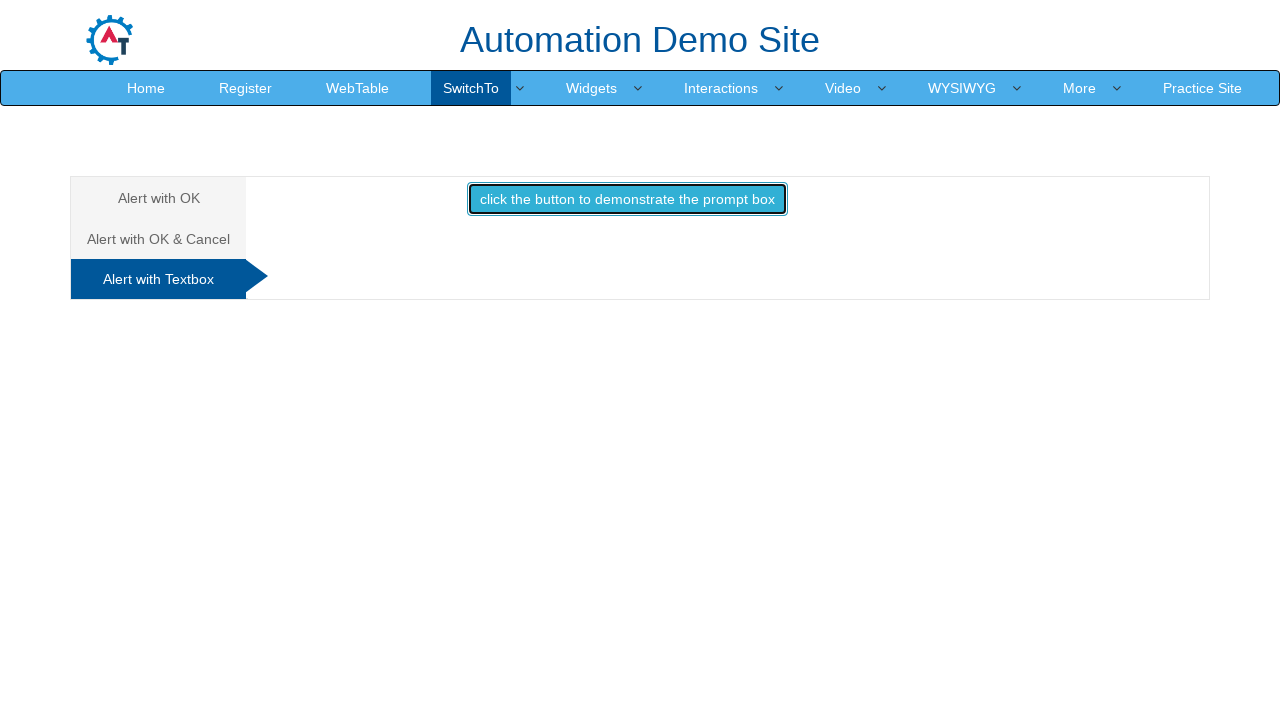

Set up listener to accept prompt dialog with input text 'Test input text'
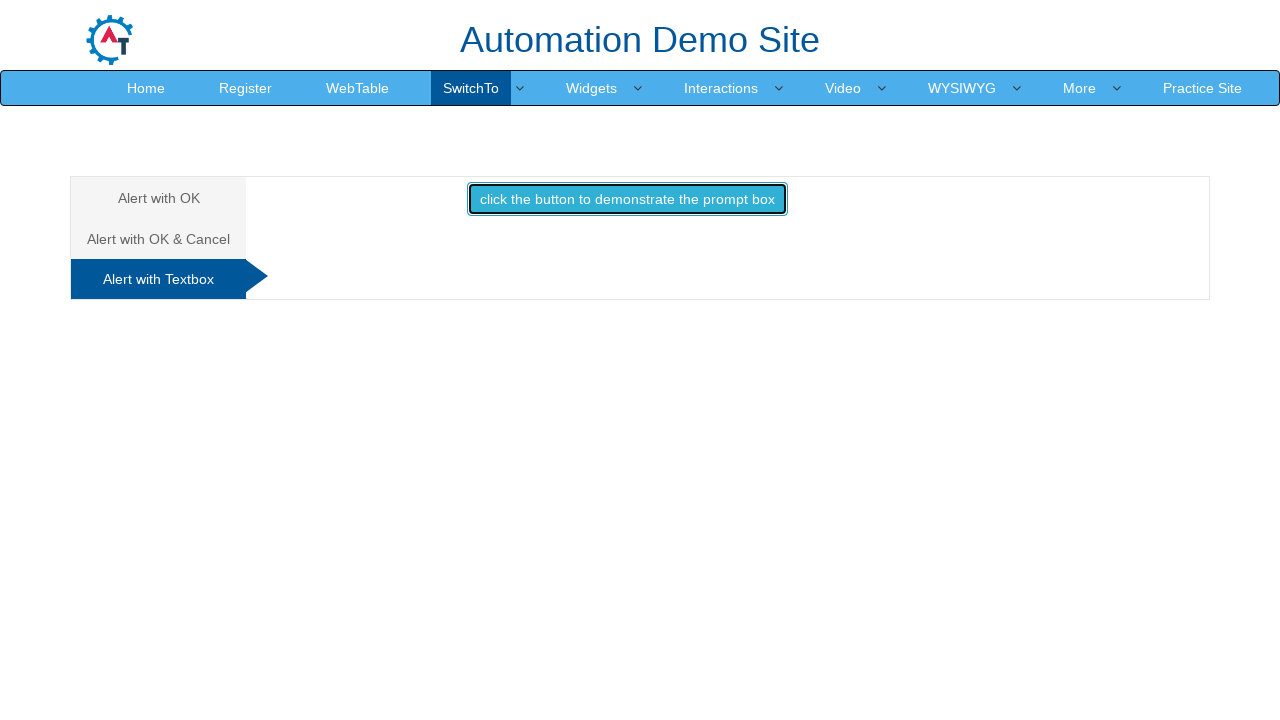

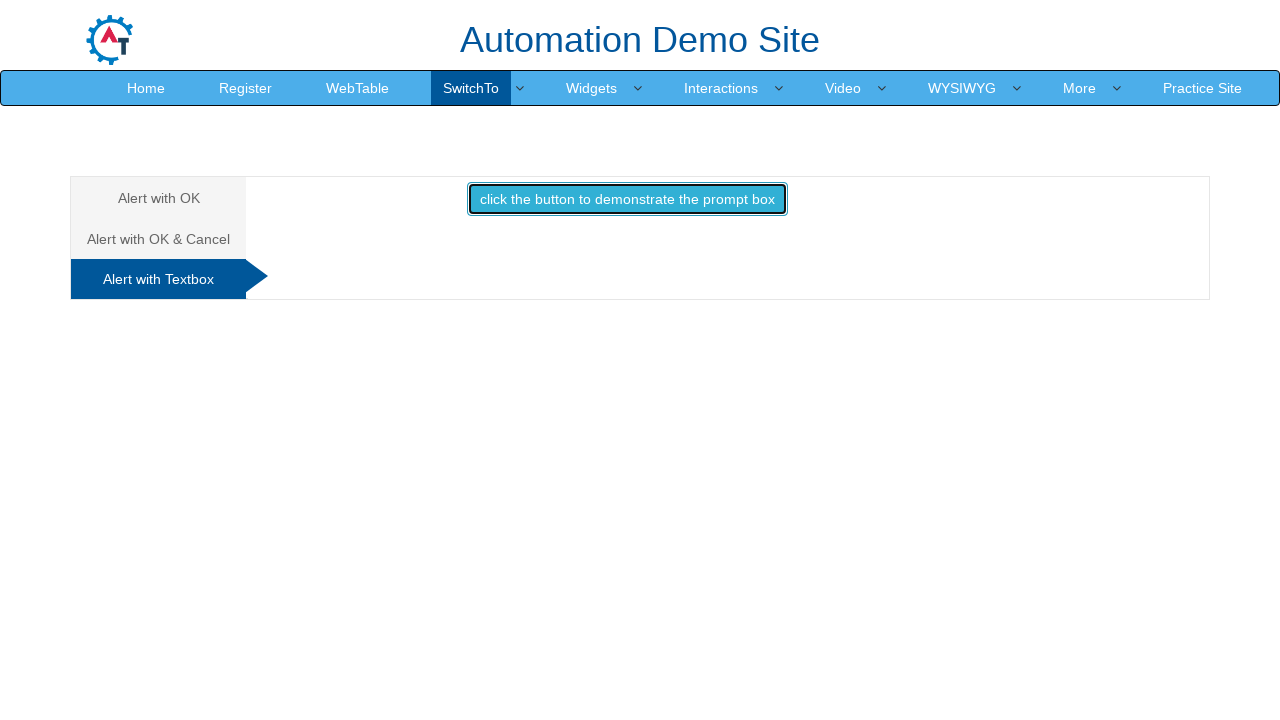